Tests selecting an option from a dropdown using Selenium's Select helper class to select by visible text, then verifies the correct option was selected.

Starting URL: https://the-internet.herokuapp.com/dropdown

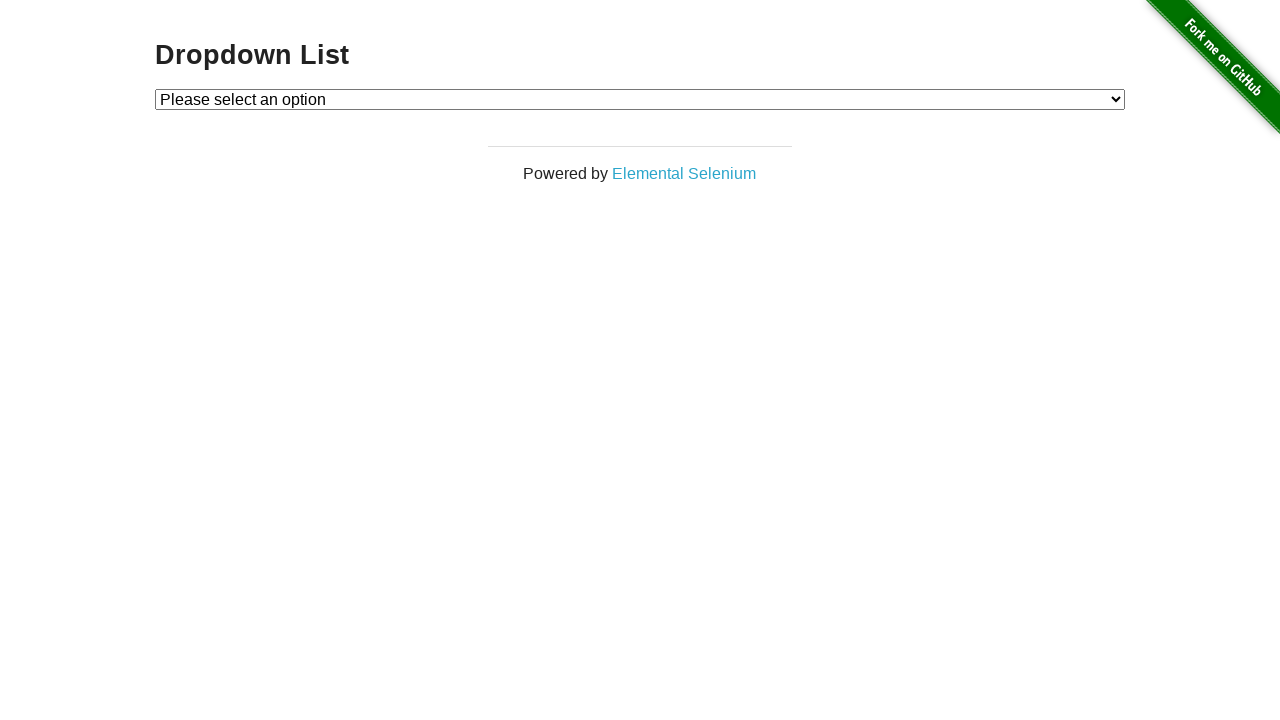

Waited for dropdown element to be present
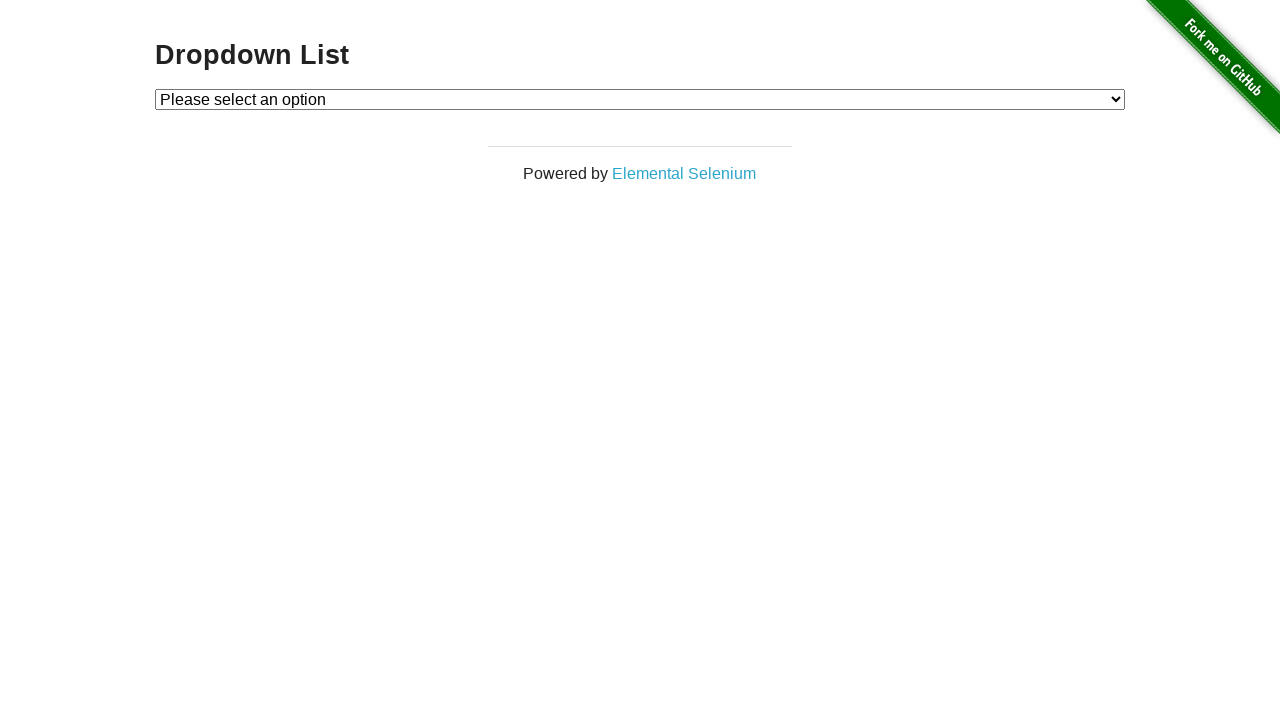

Selected 'Option 1' from dropdown using visible text on #dropdown
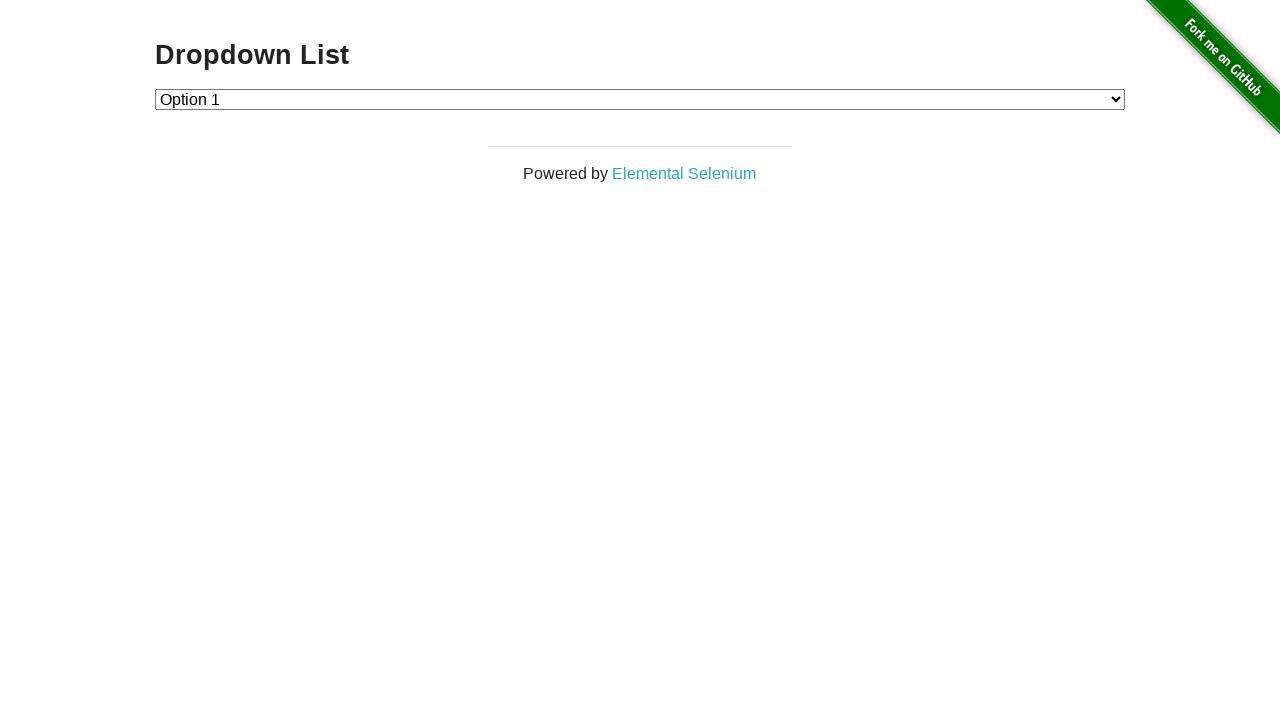

Retrieved selected dropdown option text
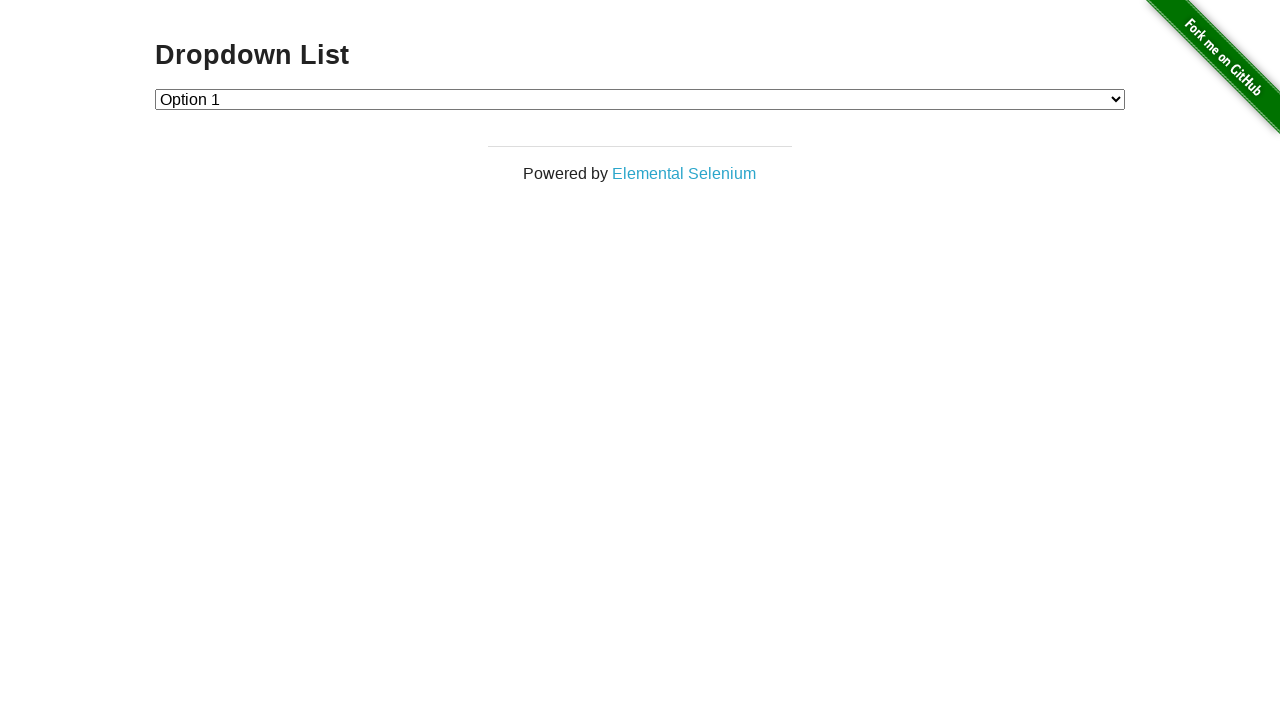

Verified that 'Option 1' was correctly selected
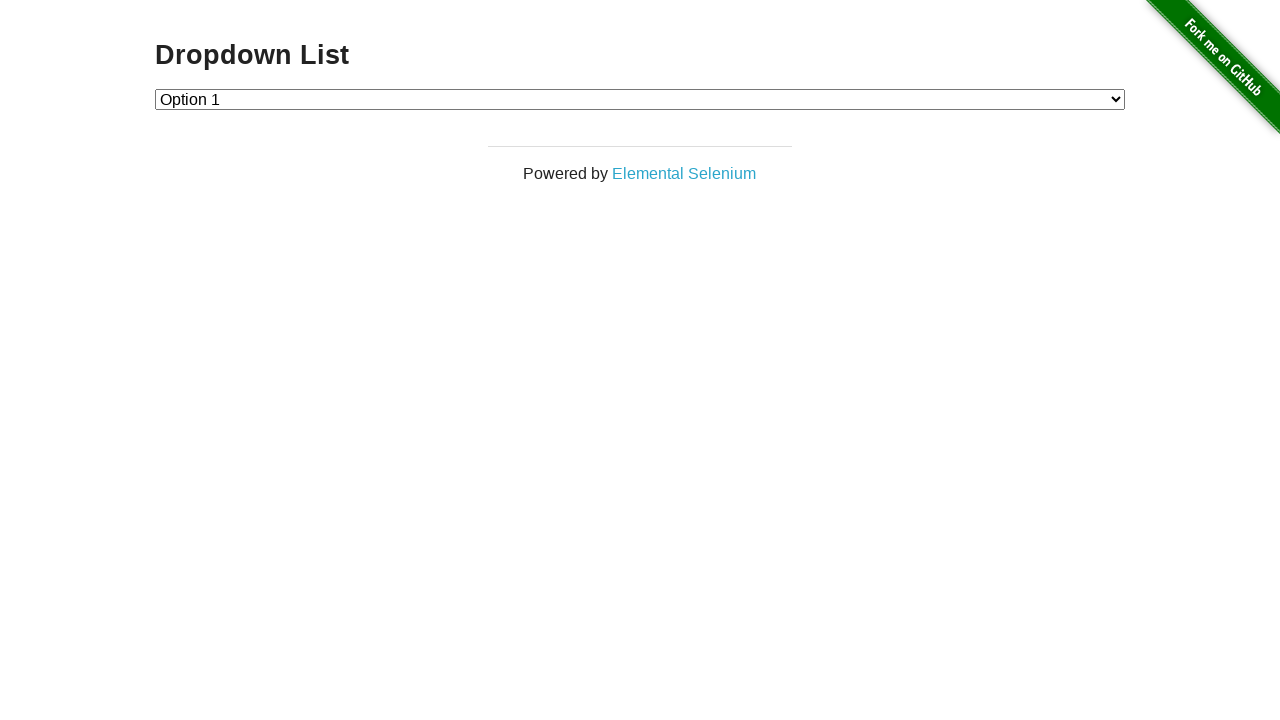

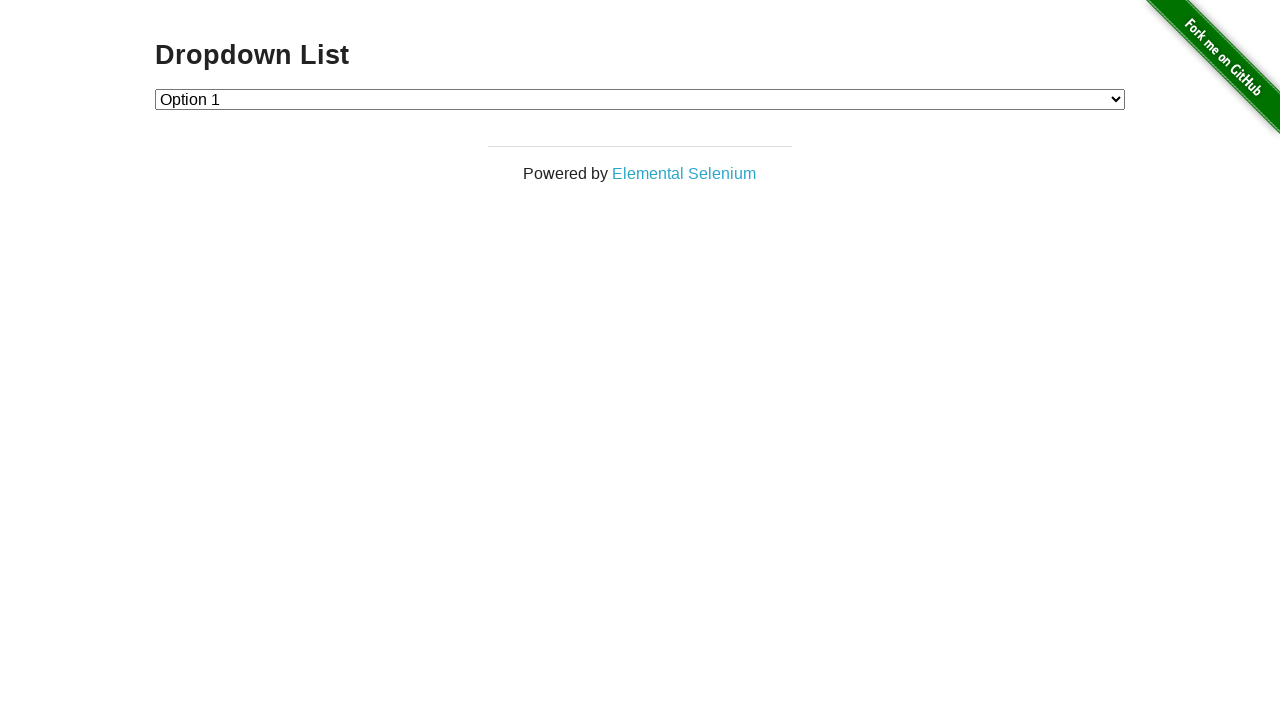